Tests handling of a prompt dialog by clicking a button, entering text, and accepting it

Starting URL: http://only-testing-blog.blogspot.in/2014/01/textbox.html

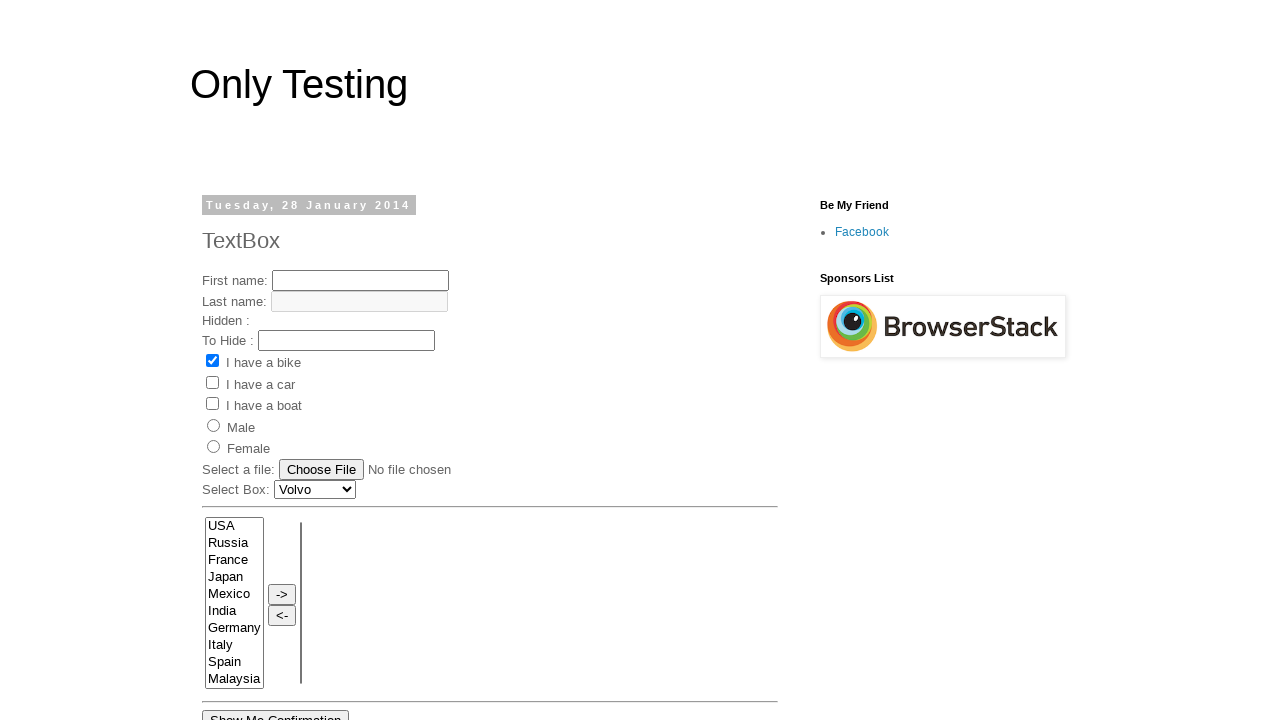

Set up dialog handler to accept prompt with text 'This Is John'
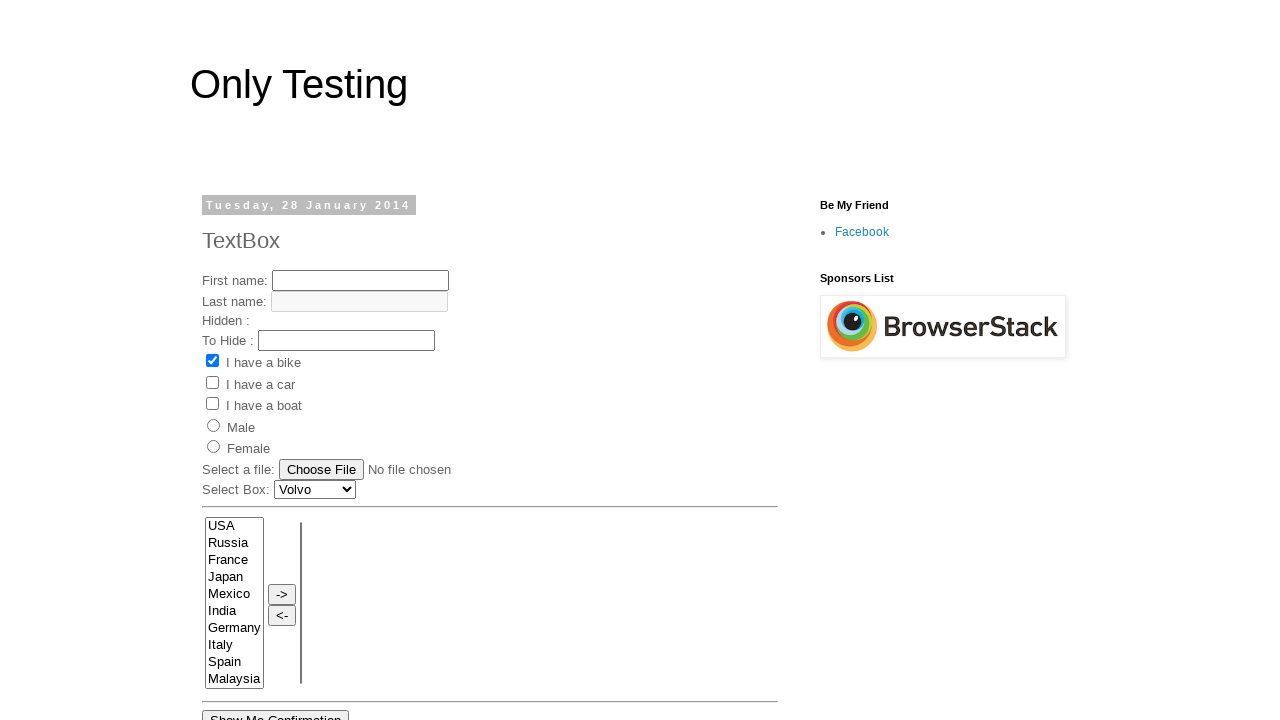

Clicked 'Show Me Prompt' button to trigger prompt dialog at (364, 360) on xpath=//button[contains(.,'Show Me Prompt')]
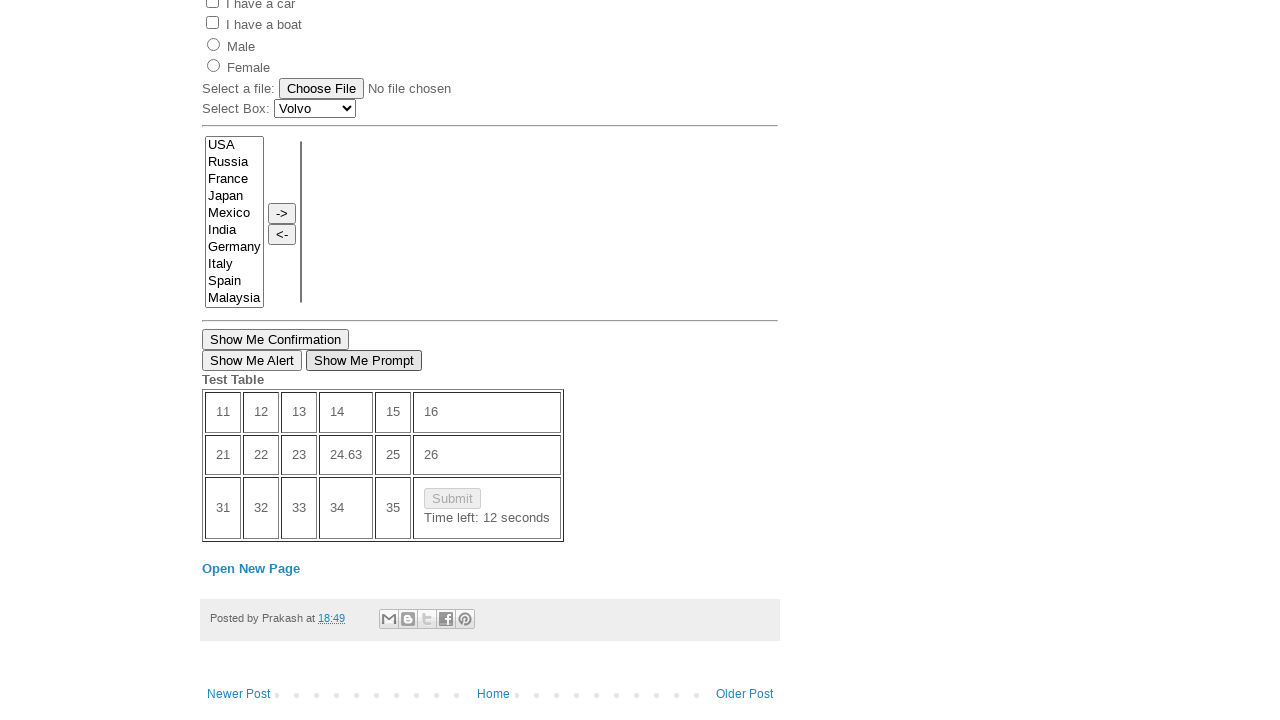

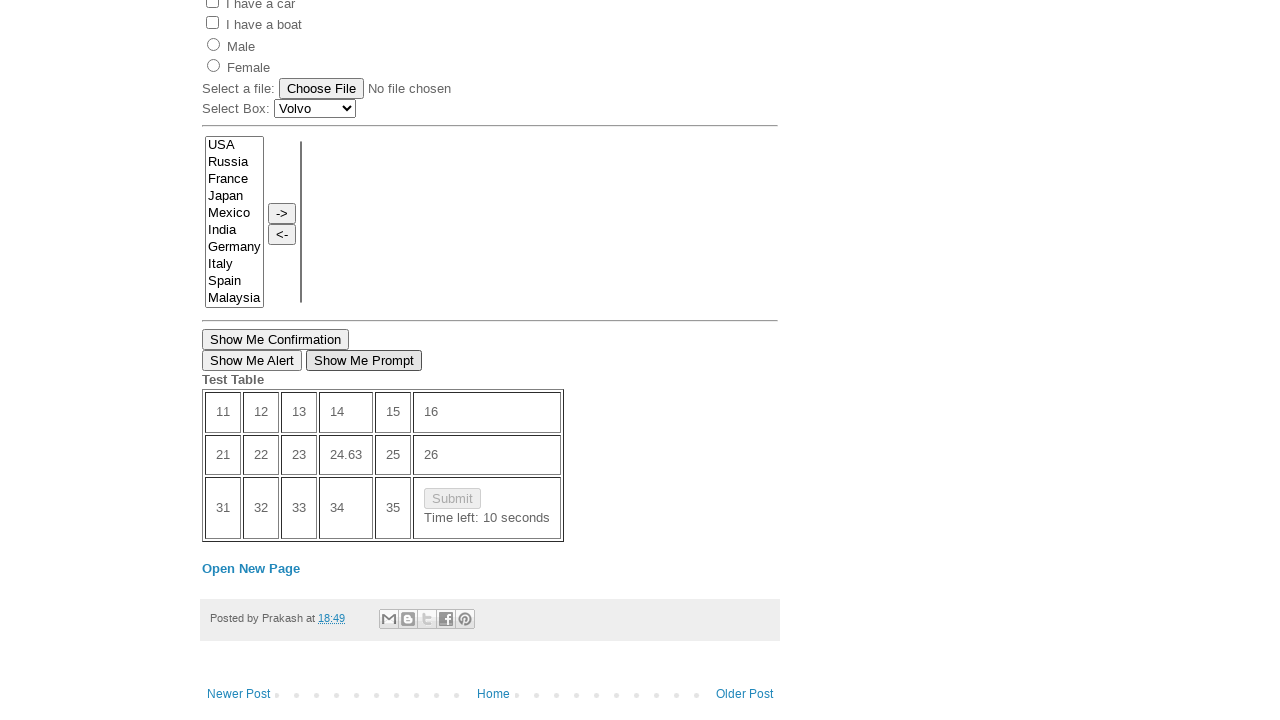